Navigates to the Test Otomasyonu homepage and verifies that the page title contains "Test Otomasyonu"

Starting URL: https://www.testotomasyonu.com

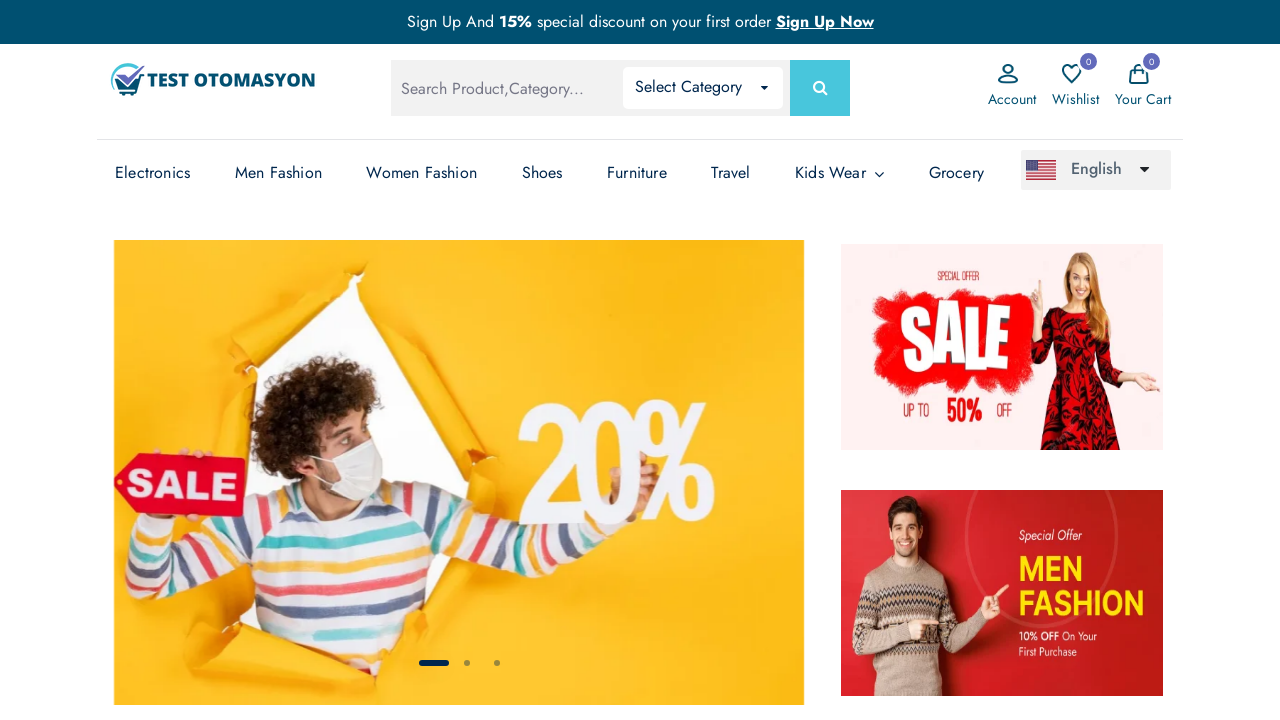

Retrieved page title
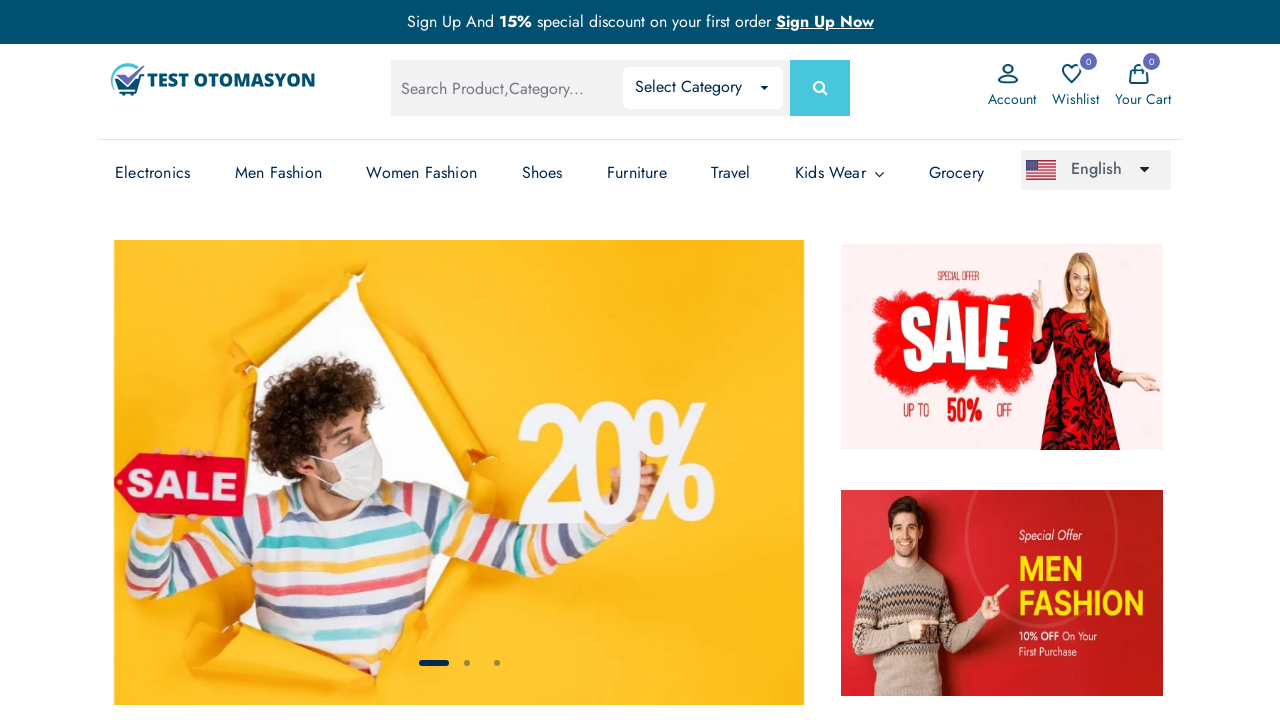

Verified page title contains 'Test Otomasyonu'
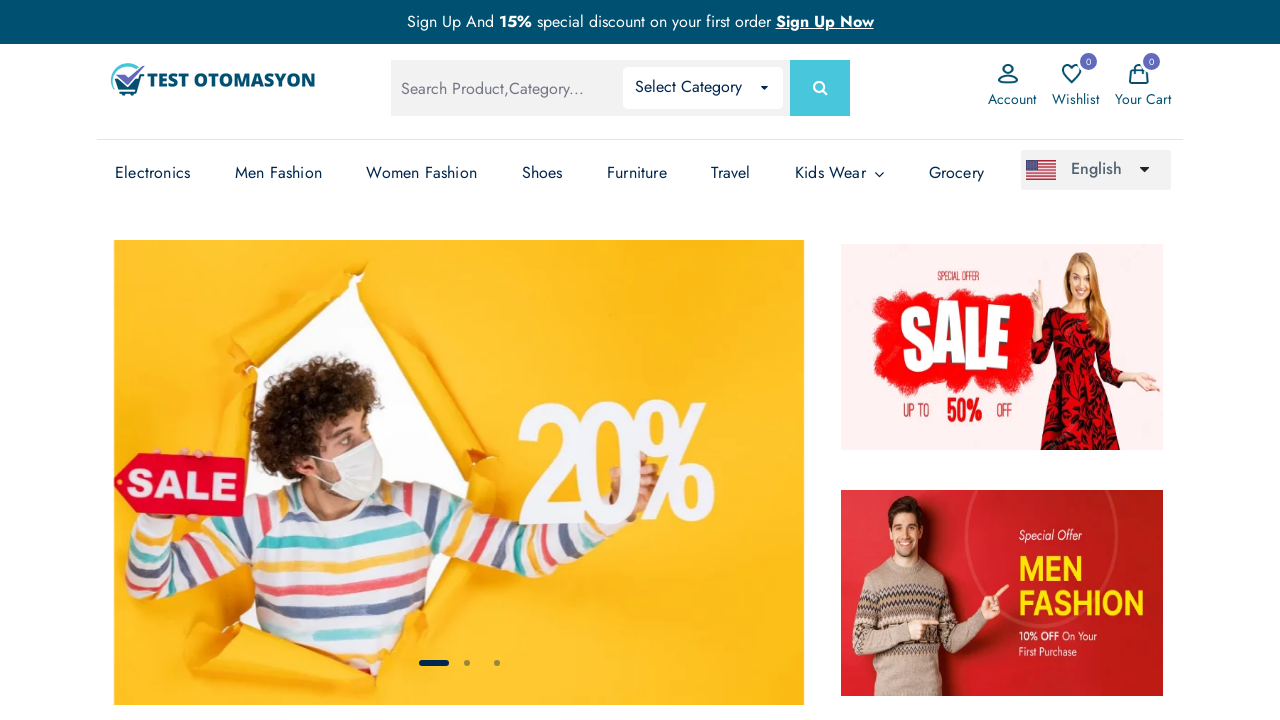

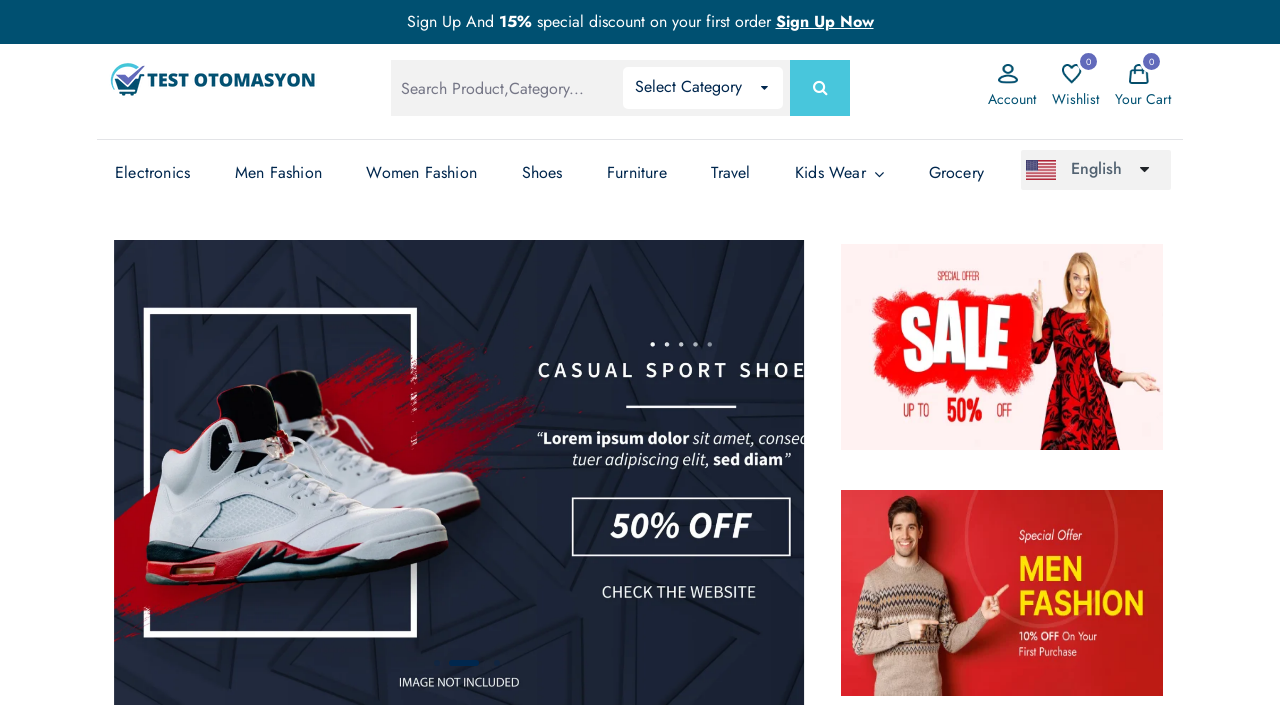